Tests hotel reservation flow by selecting a plan, filling in stay details (number of nights, guests, name), selecting contact preference, confirming the reservation details, and completing the booking.

Starting URL: https://hotel-example-site.takeyaqa.dev/ja/plans.html

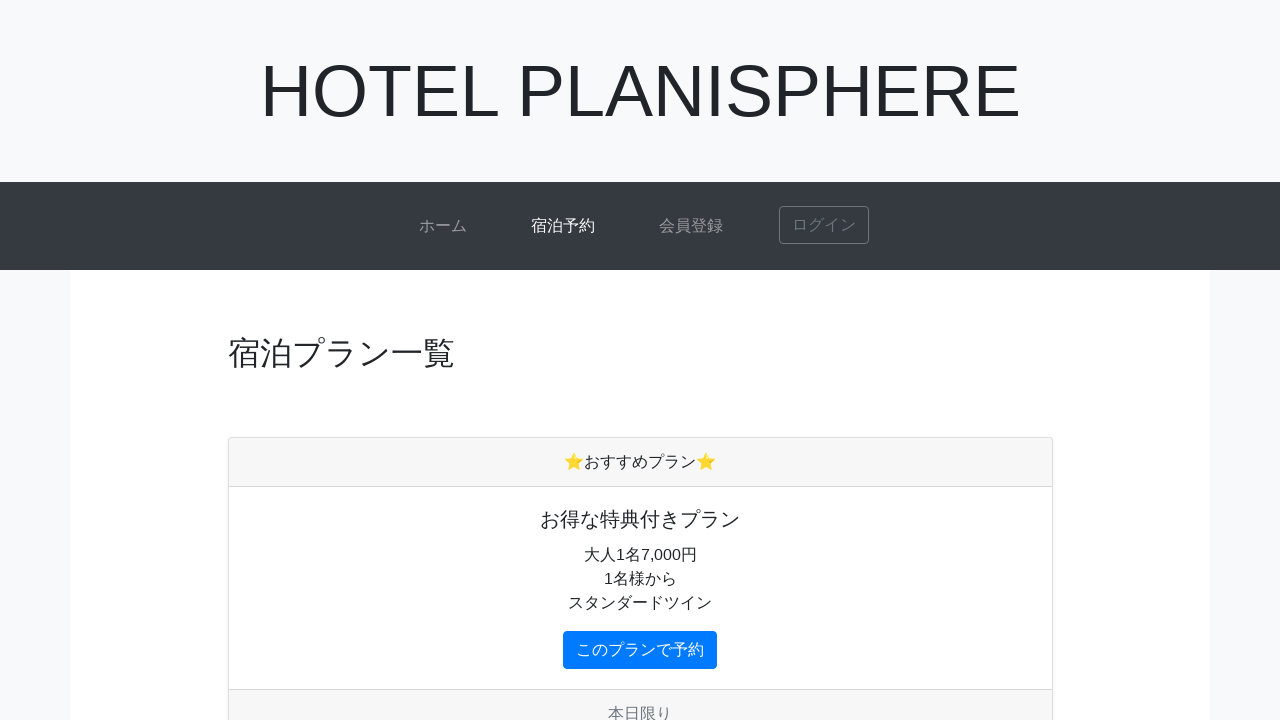

Opened reservation popup for plan-id=0 at (640, 650) on a[href$="/reserve.html?plan-id=0"]
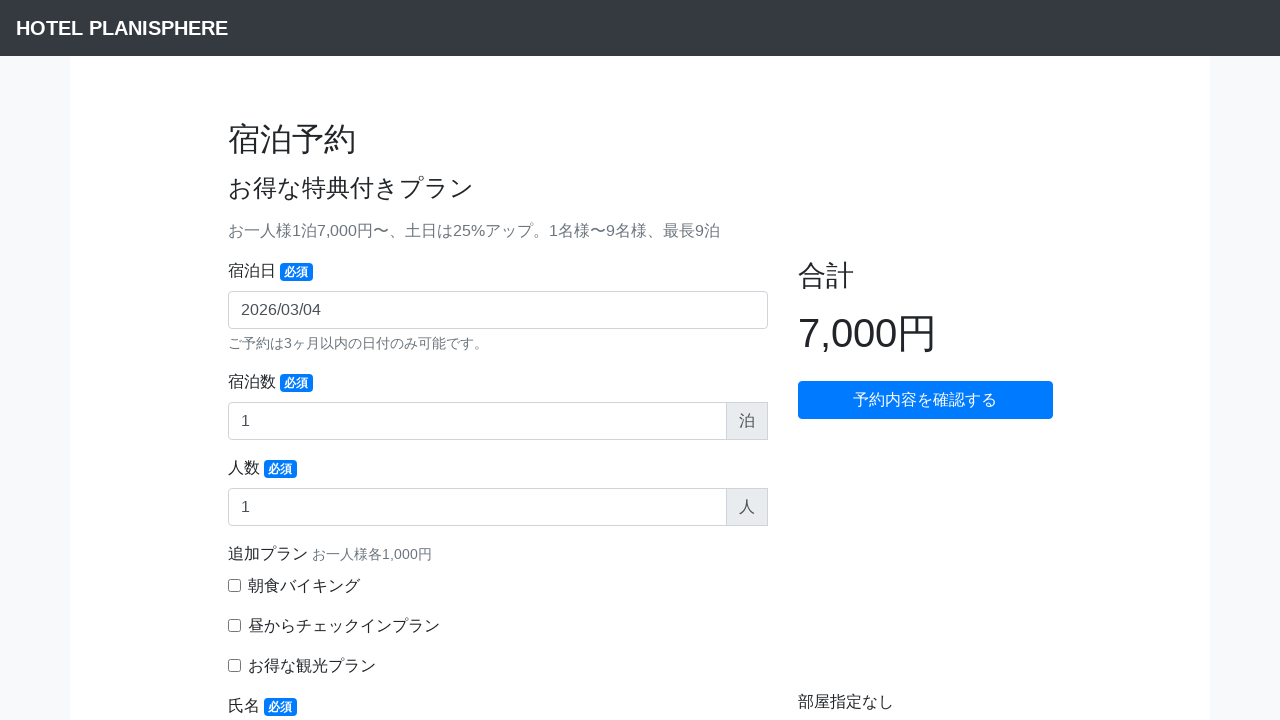

Reservation page loaded (domcontentloaded)
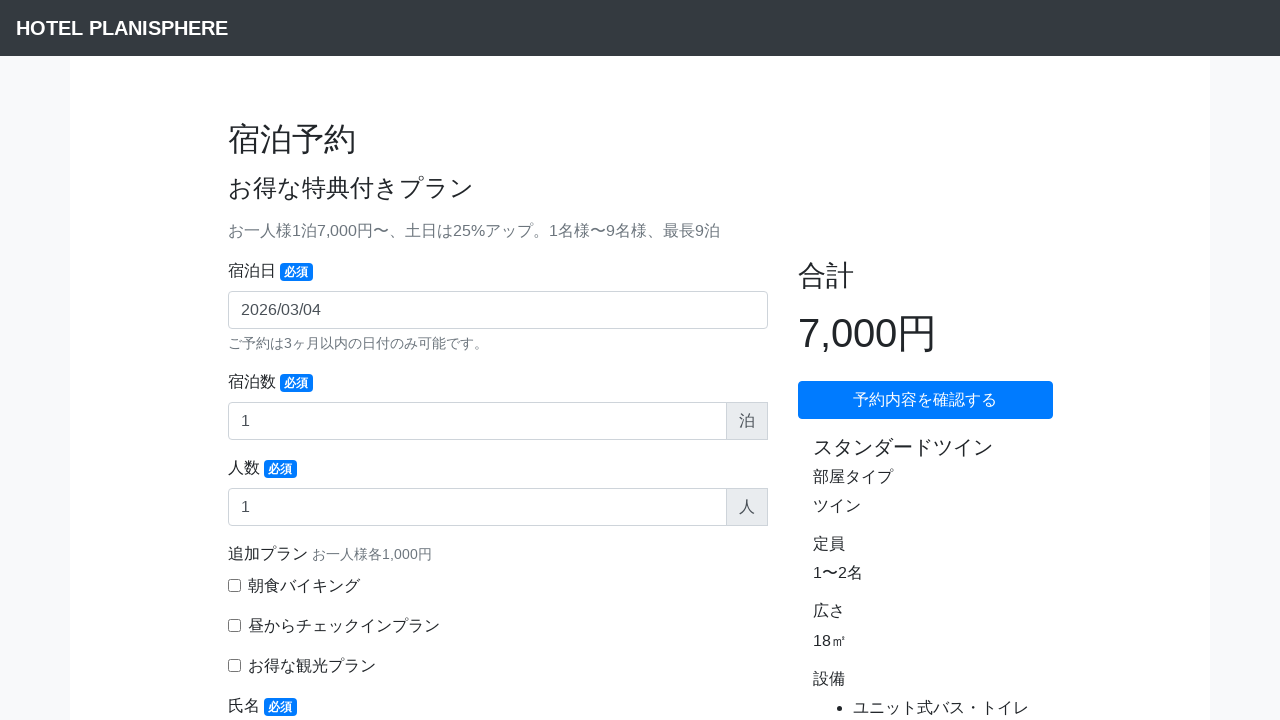

宿泊予約 heading is visible
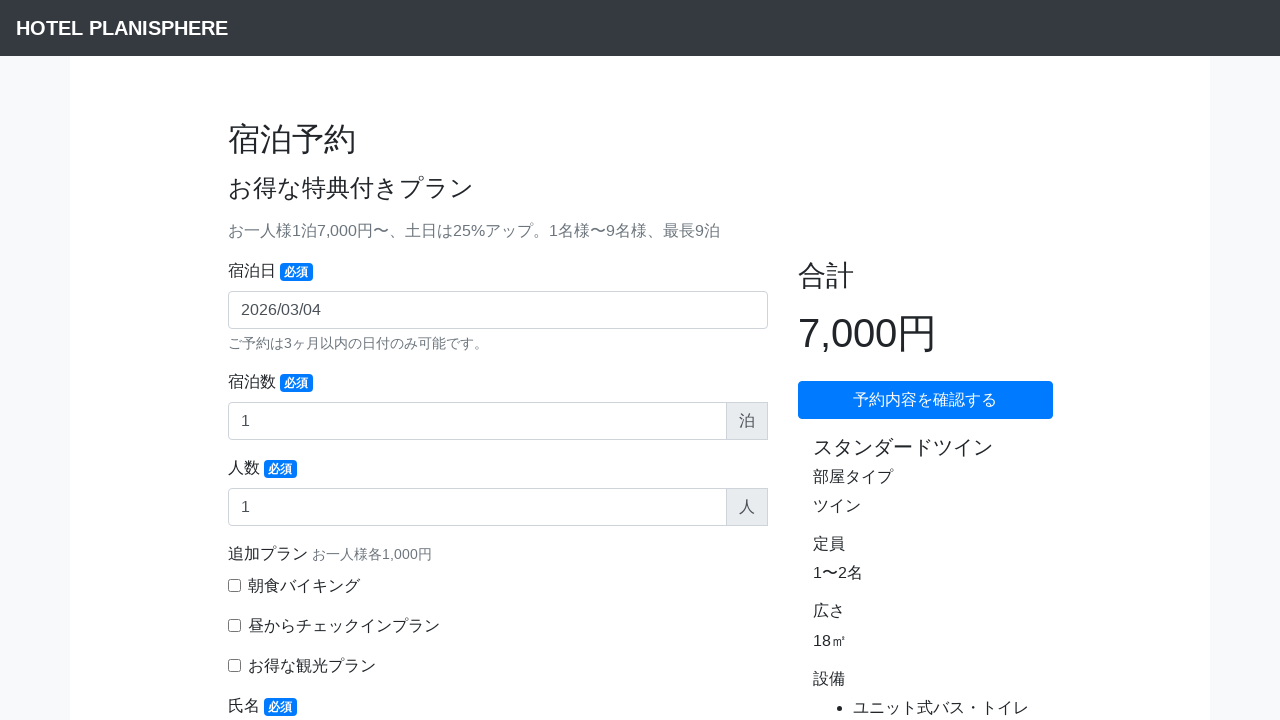

Filled number of nights with '2' on internal:label="\u5bbf\u6cca\u6570"i
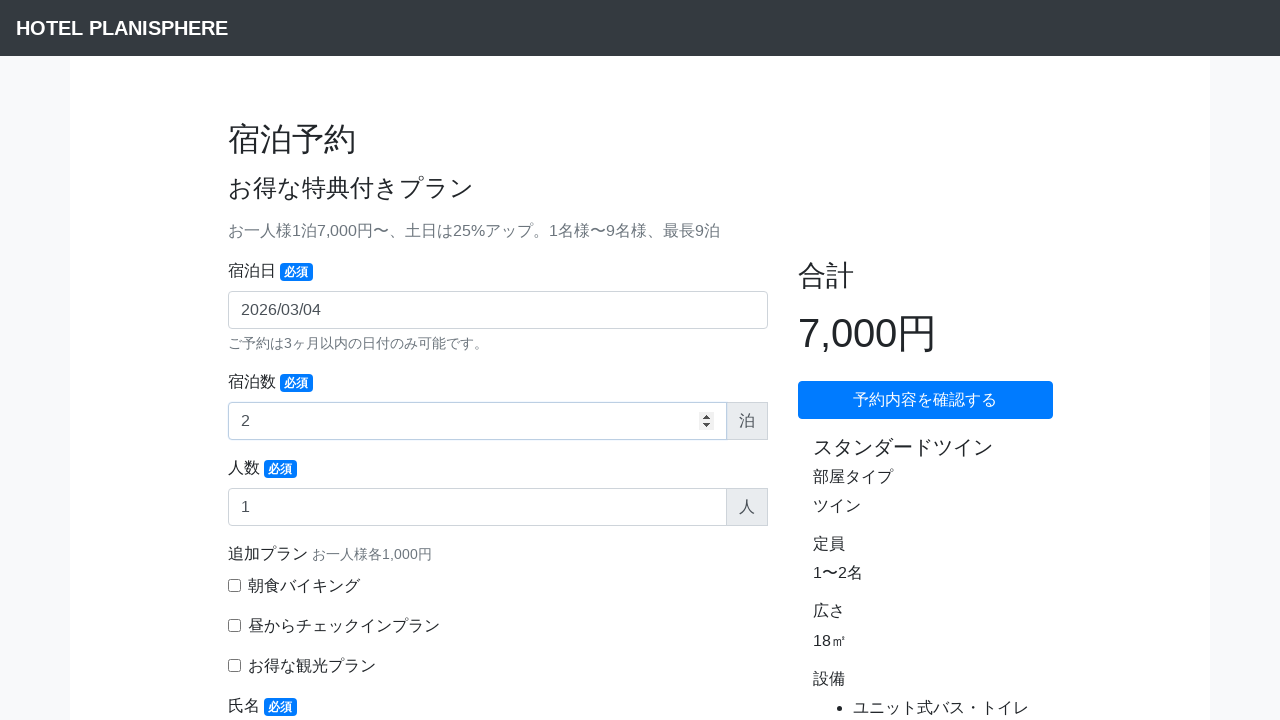

Filled number of guests with '3' on internal:label="\u4eba\u6570"i
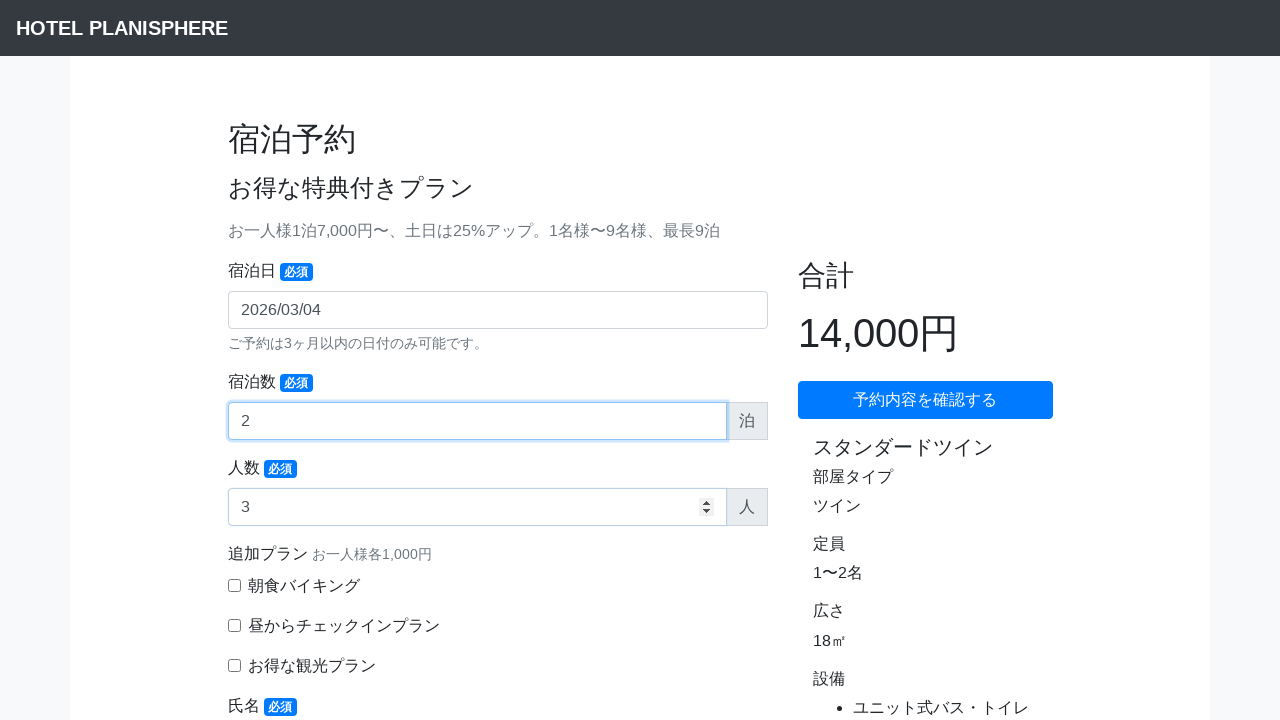

Filled guest name with 'テストユーザー' on internal:label="\u6c0f\u540d"i
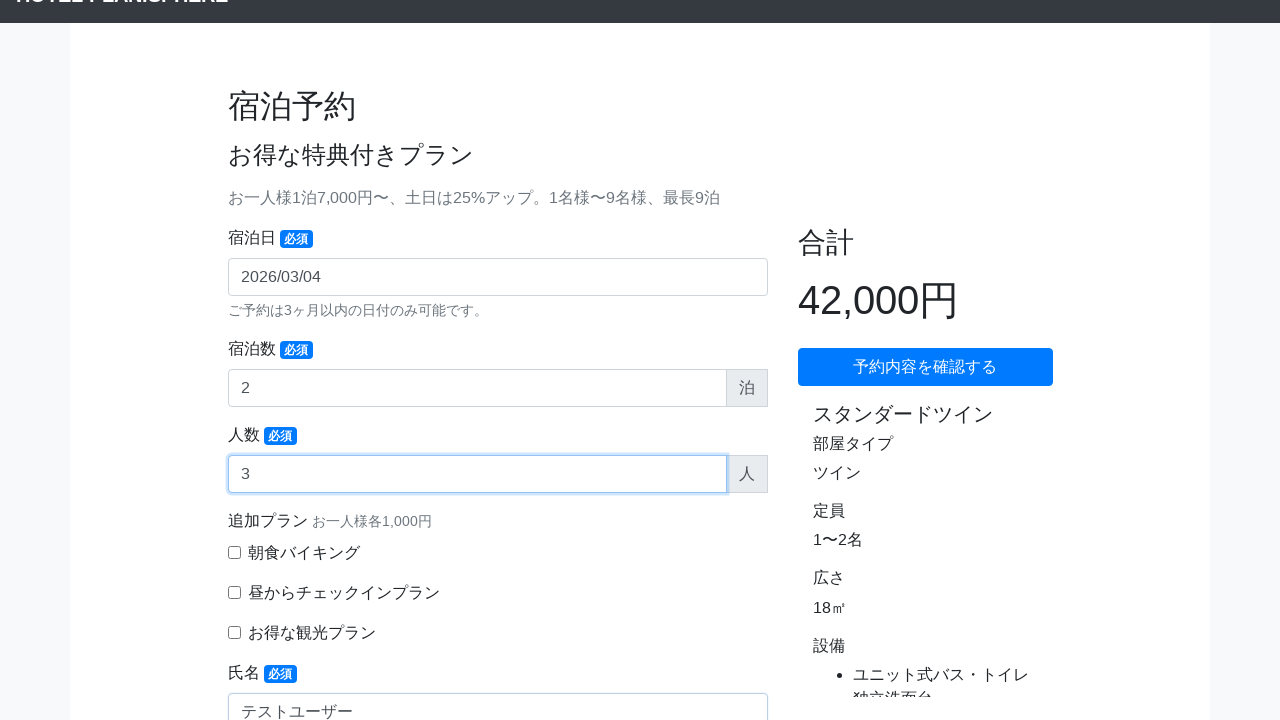

Selected 'no' for contact preference on internal:label="\u78ba\u8a8d\u306e\u3054\u9023\u7d61"i
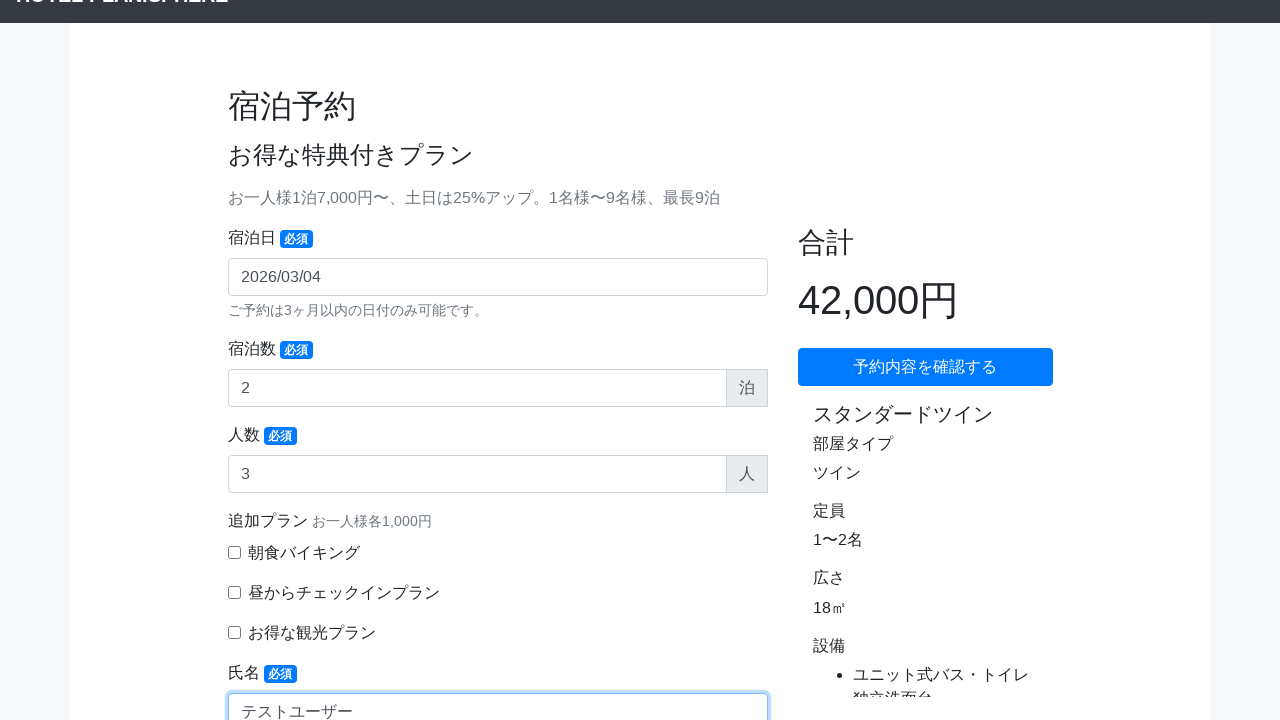

Clicked button to confirm reservation details at (925, 367) on internal:role=button[name="予約内容を確認する"i]
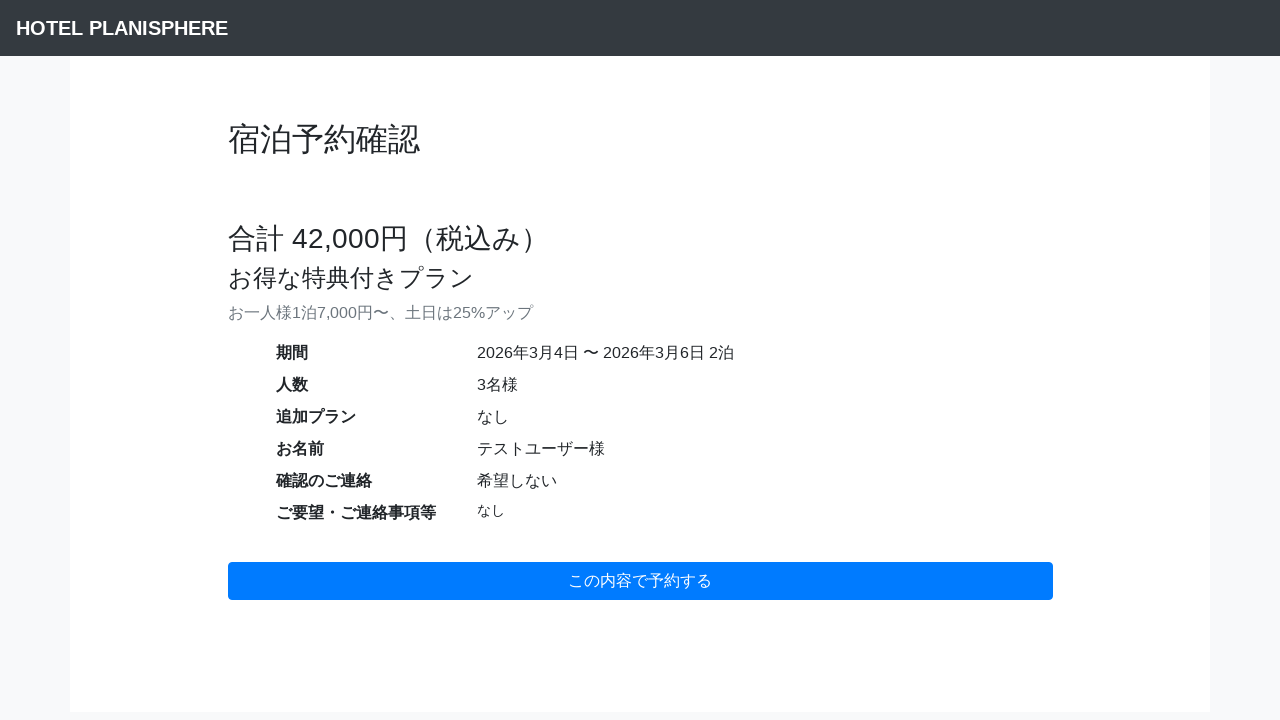

宿泊予約確認 heading is visible - confirmation page loaded
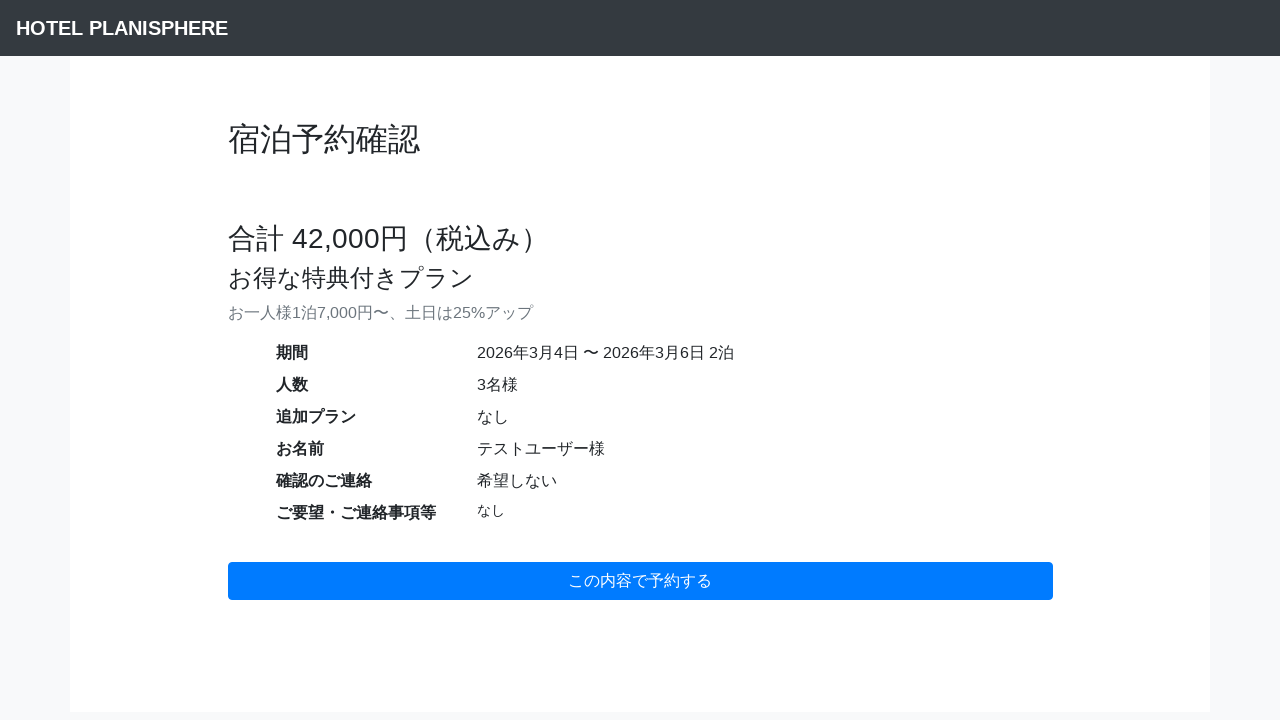

Clicked button to complete the reservation at (640, 581) on internal:role=button[name="この内容で予約する"i]
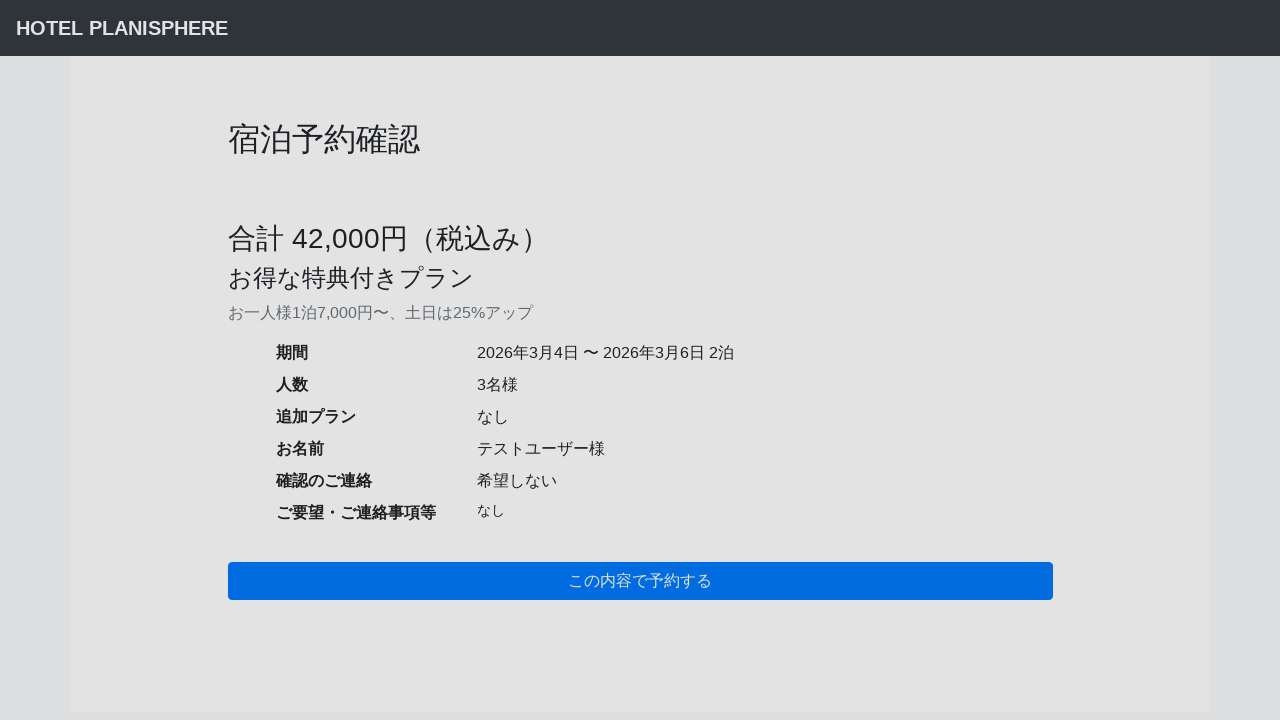

Reservation completed successfully - 予約を完了しました heading is visible
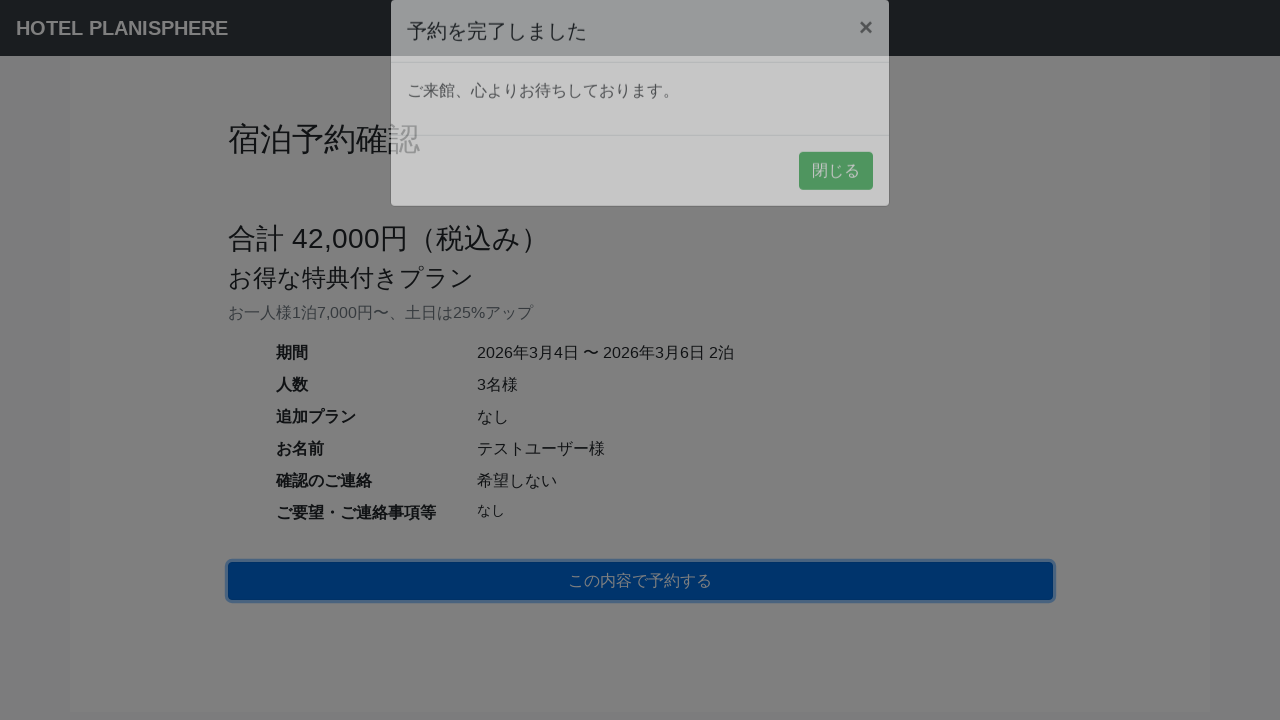

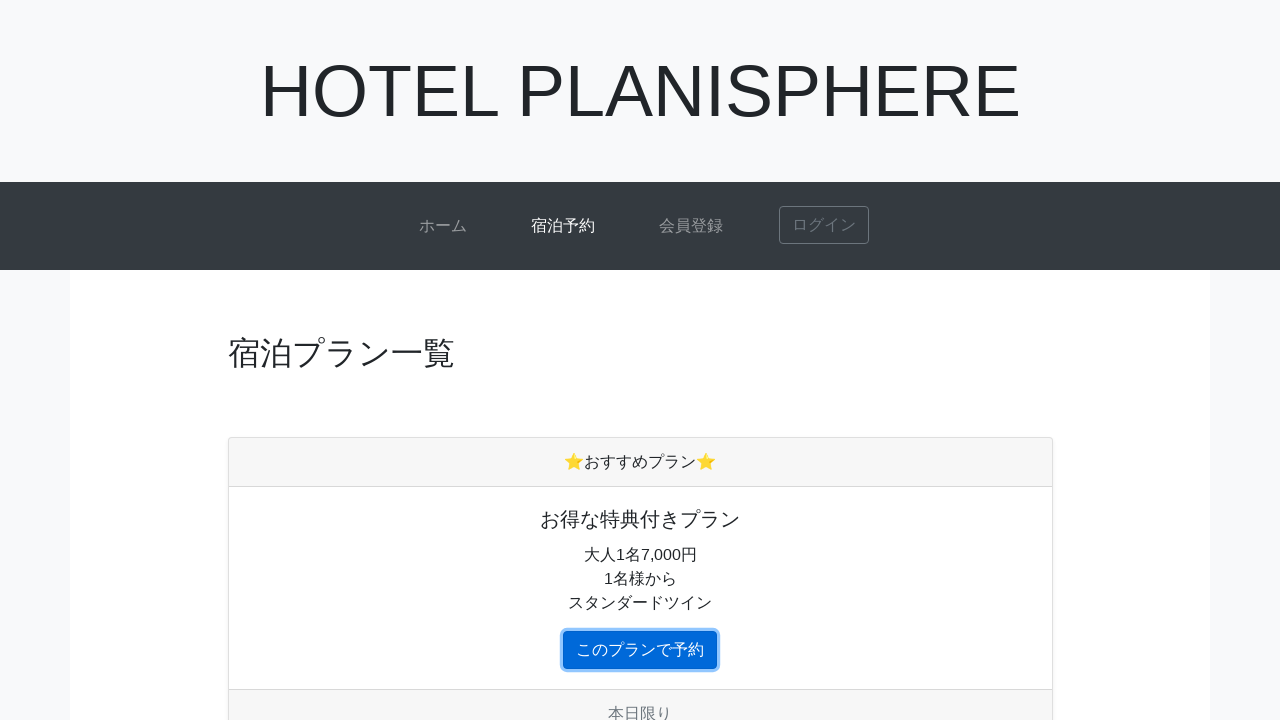